Tests drag and drop functionality on the jQuery UI demo page by dragging an element and dropping it onto a target droppable area within an iframe.

Starting URL: https://jqueryui.com/droppable/

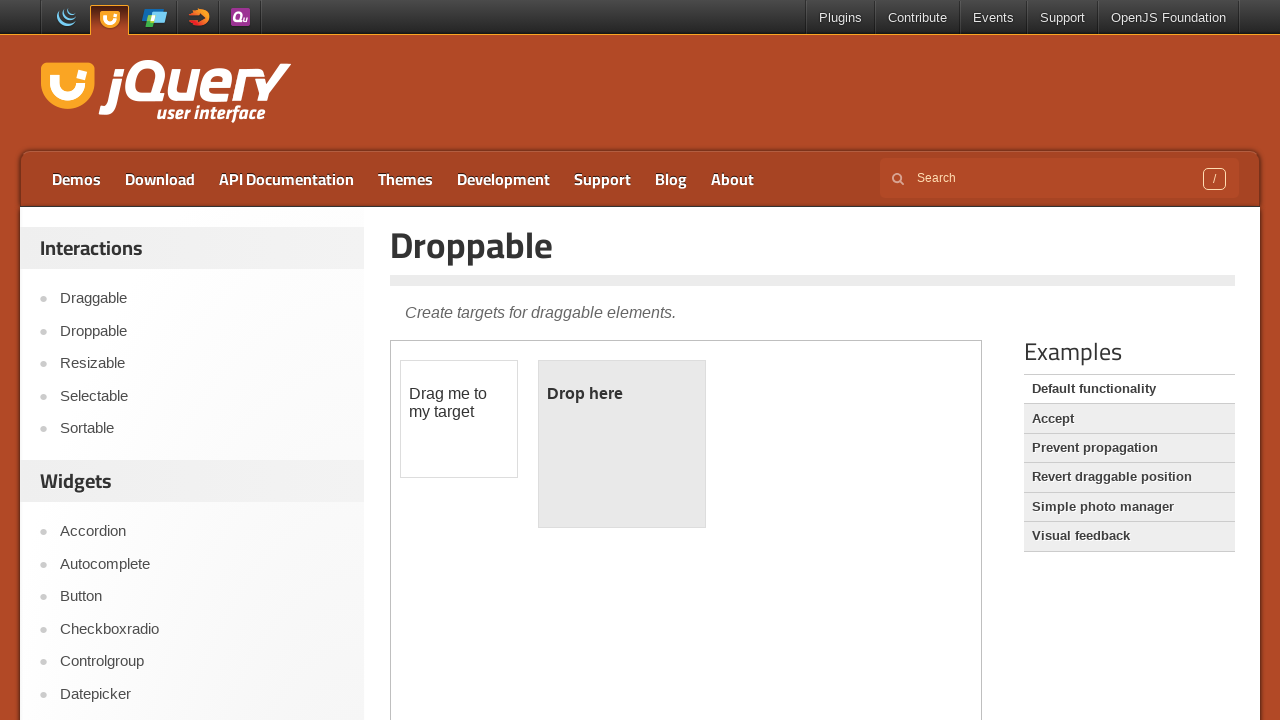

Located the first iframe on the page
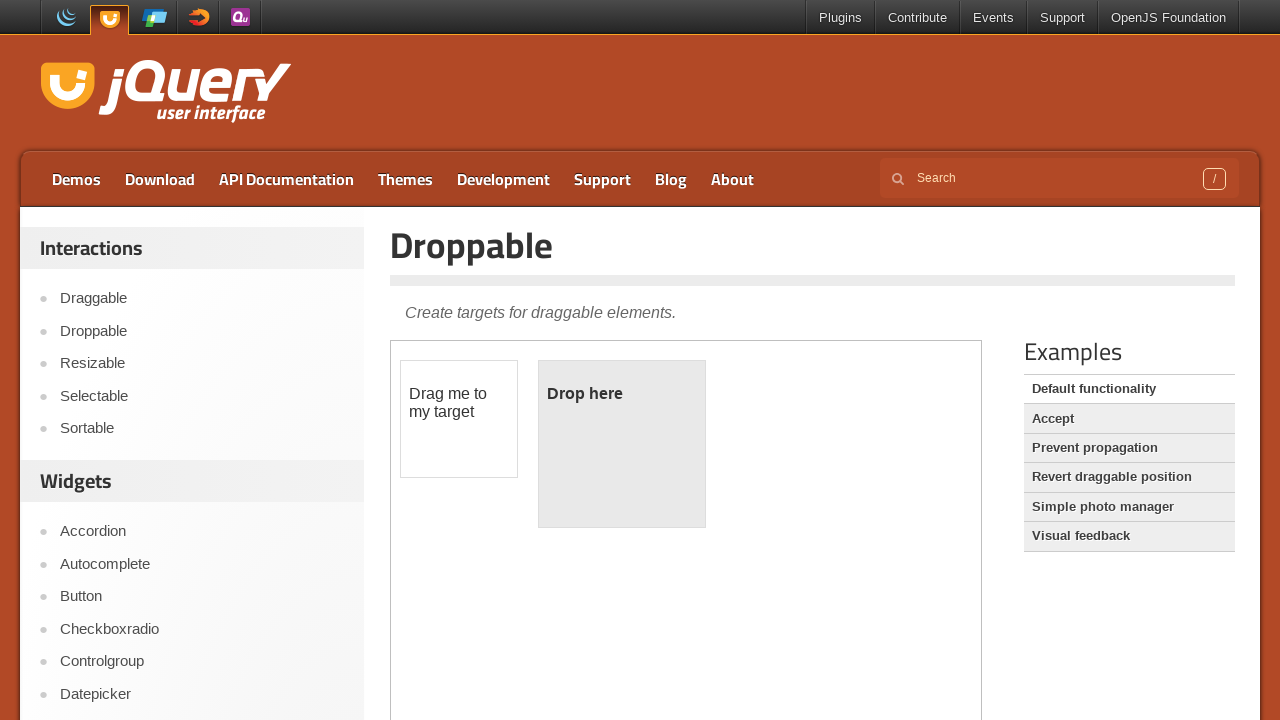

Dragged the draggable element and dropped it onto the droppable target at (622, 444)
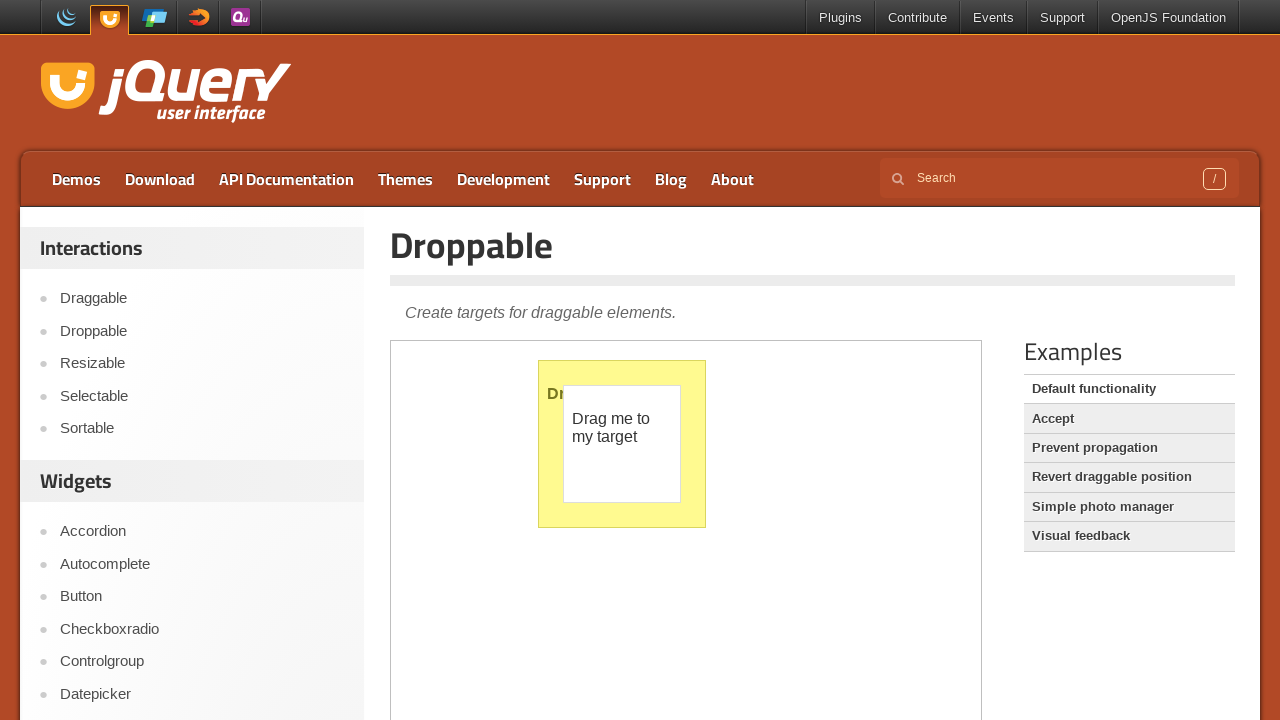

Verified the droppable target is present after drop operation
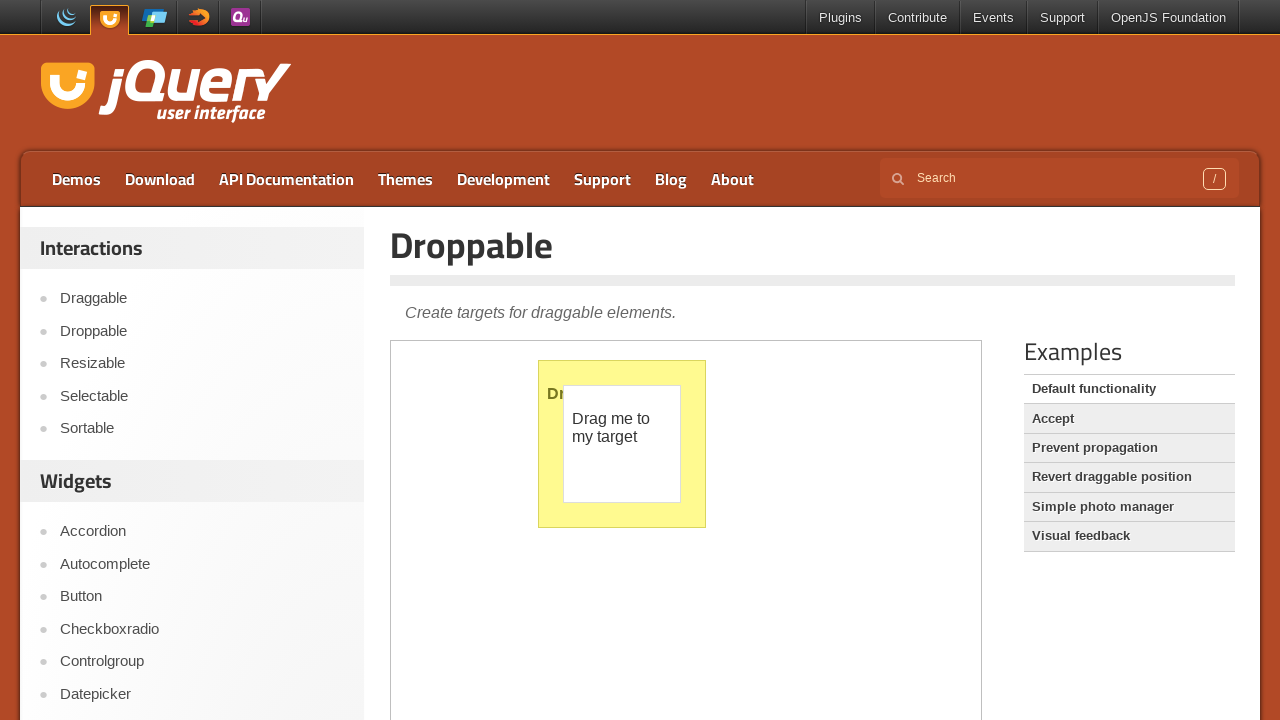

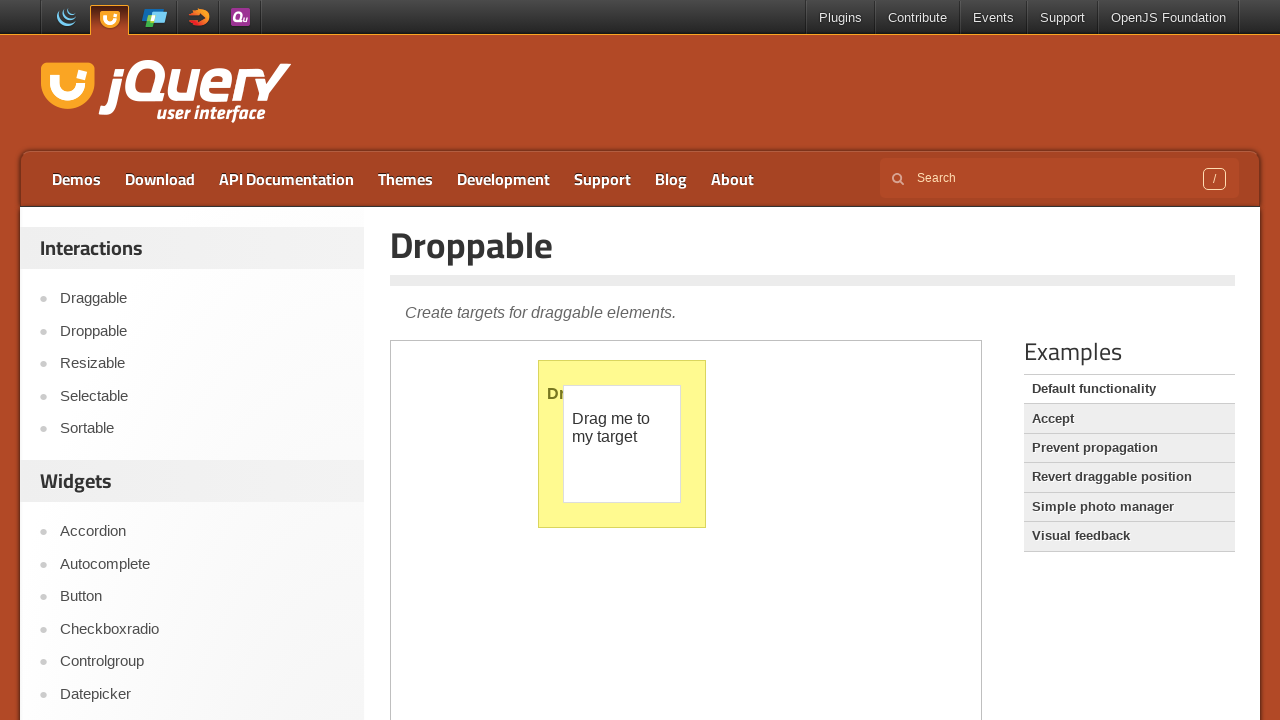